Navigates to Rahul Shetty Academy website and verifies the page loads by checking the title and URL are accessible

Starting URL: https://rahulshettyacademy.com/

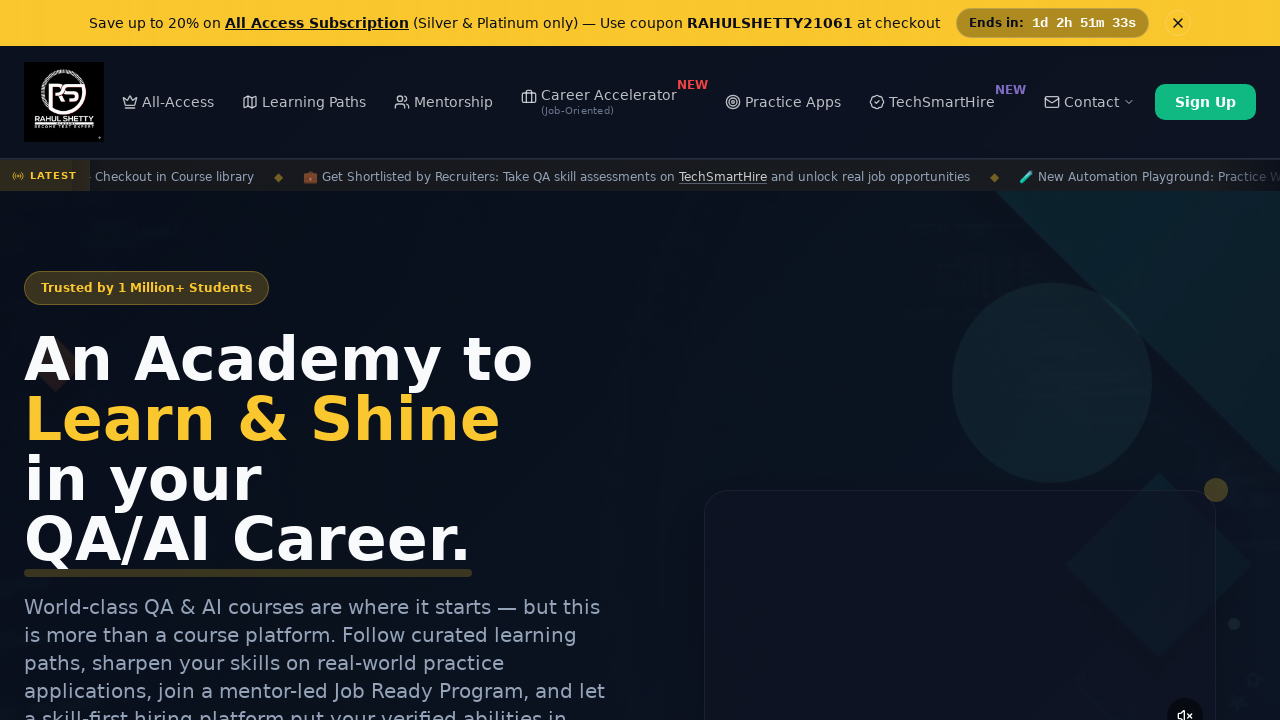

Page loaded - DOM content ready
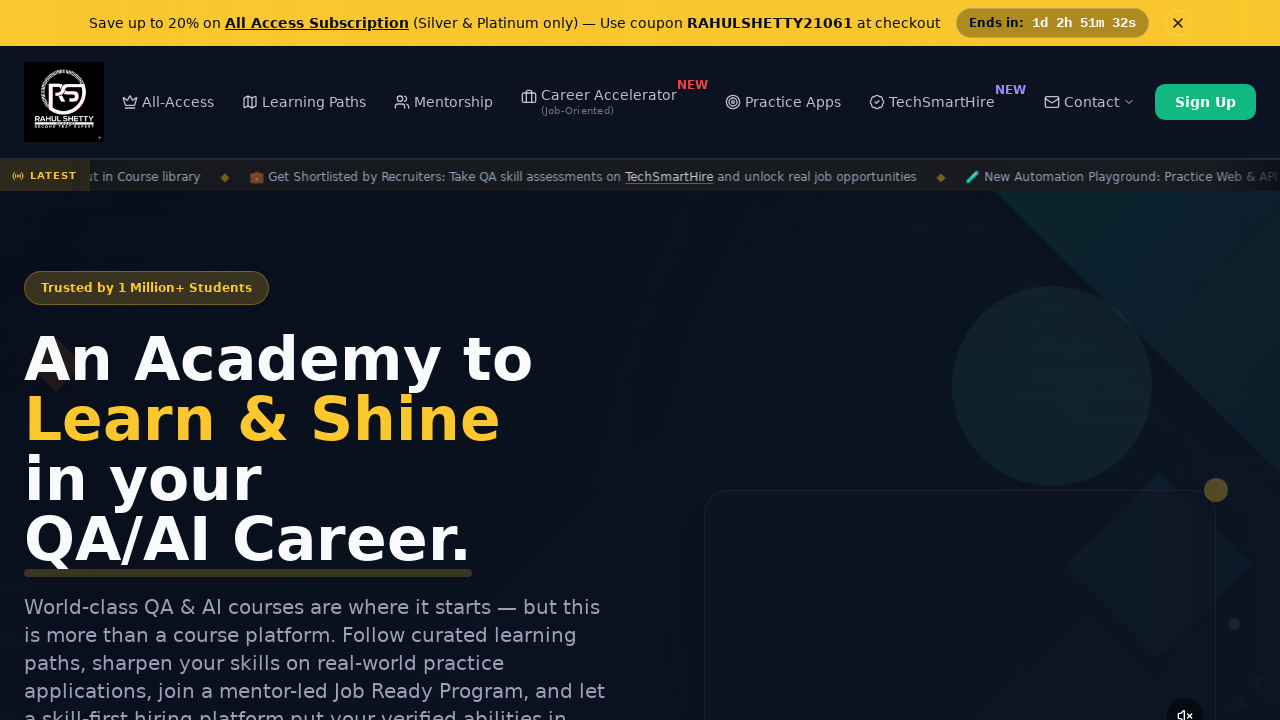

Retrieved page title: Rahul Shetty Academy | QA Automation, Playwright, AI Testing & Online Training
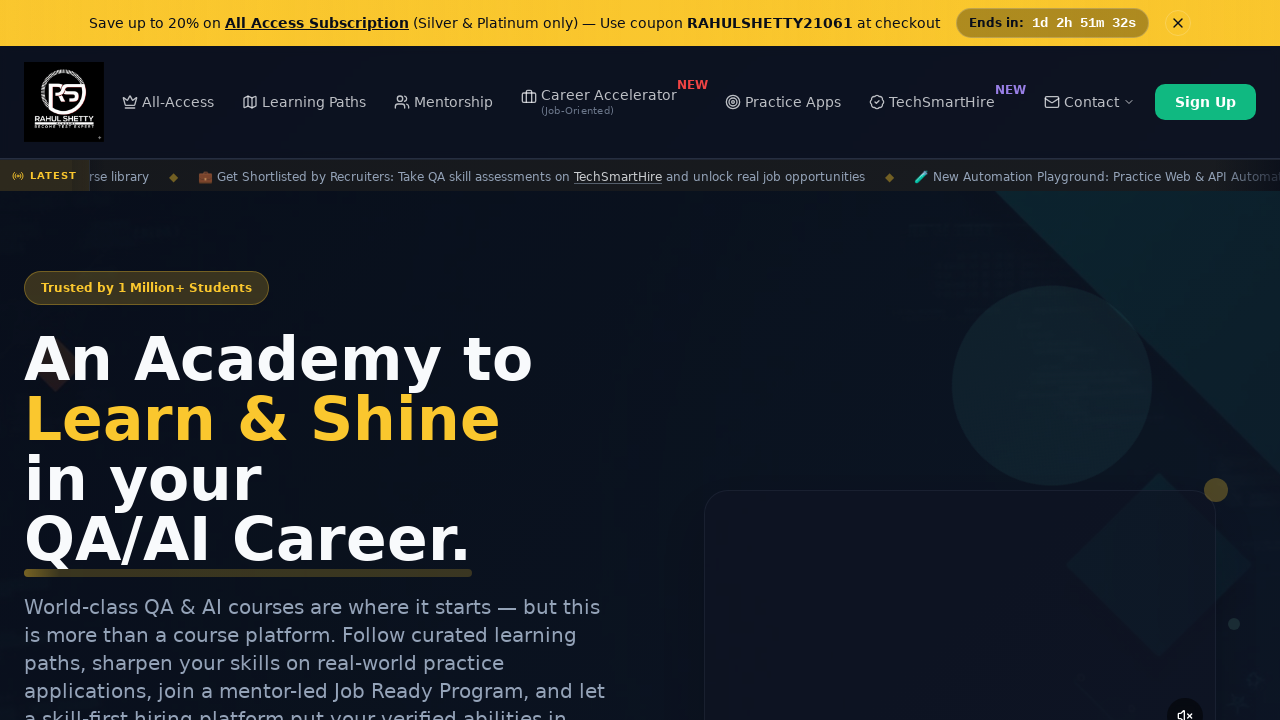

Retrieved current URL: https://rahulshettyacademy.com/
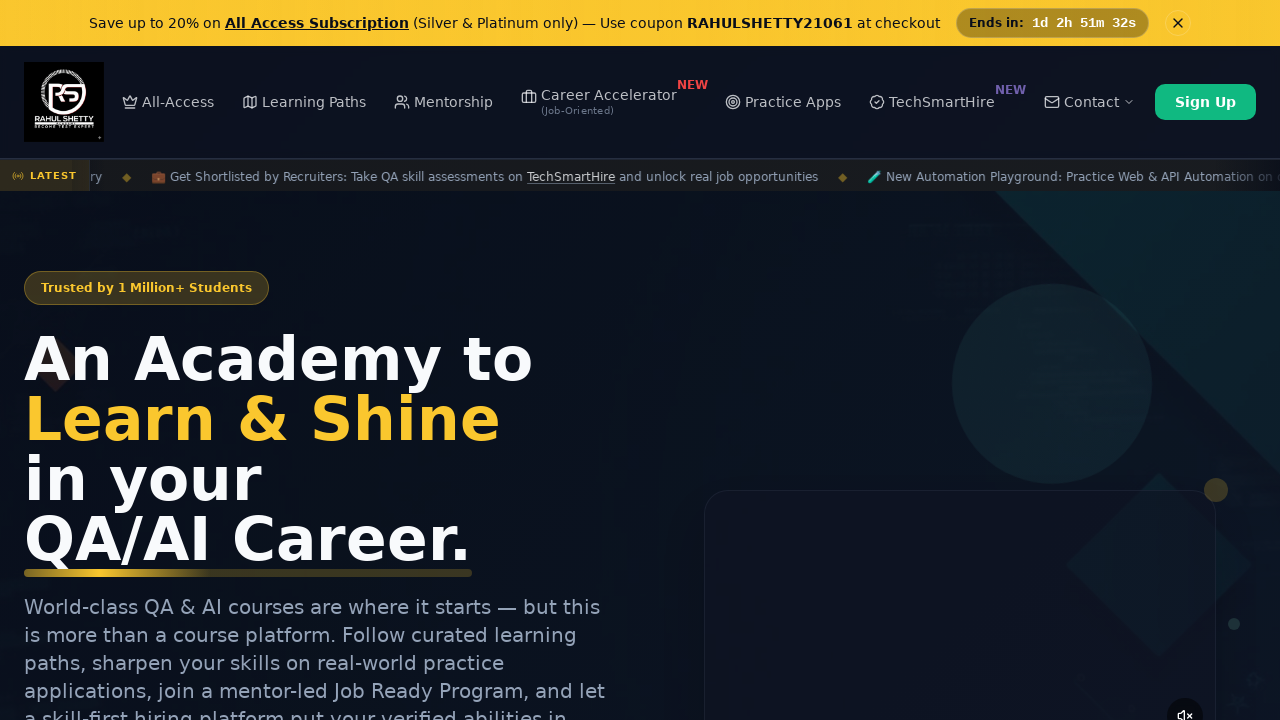

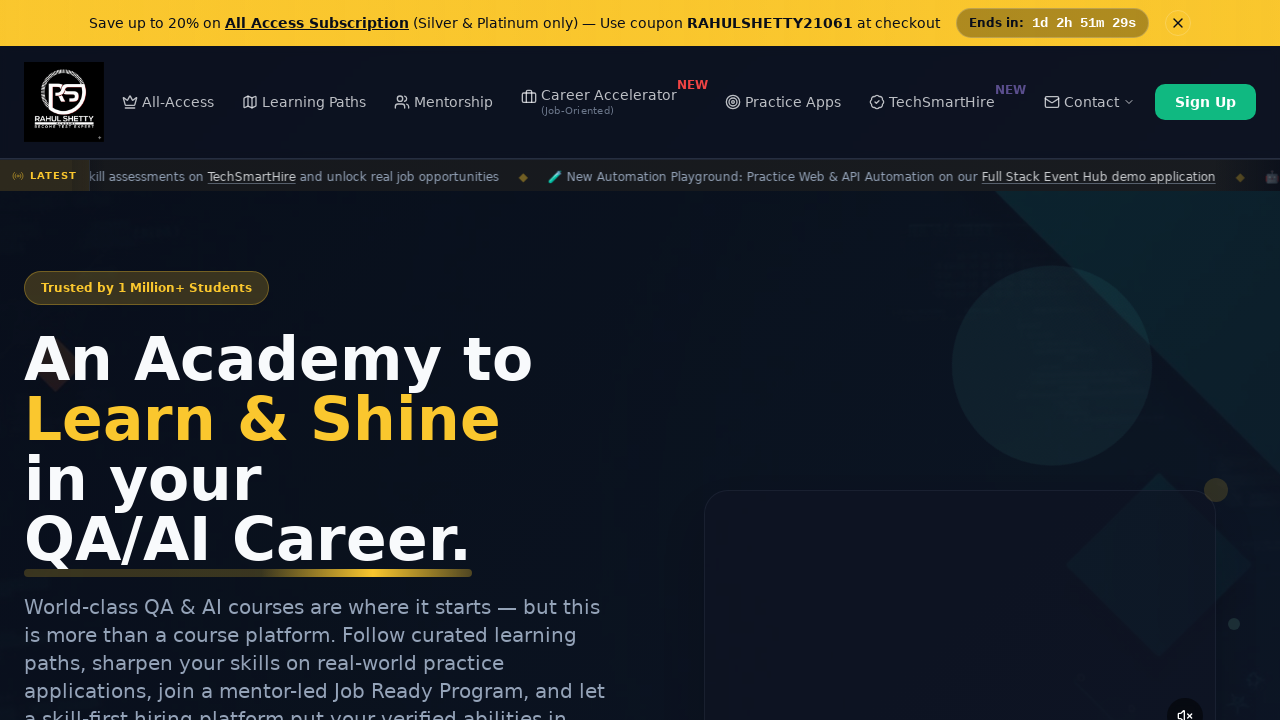